Tests registration form validation when confirmation email doesn't match the original email

Starting URL: https://alada.vn/tai-khoan/dang-ky.html

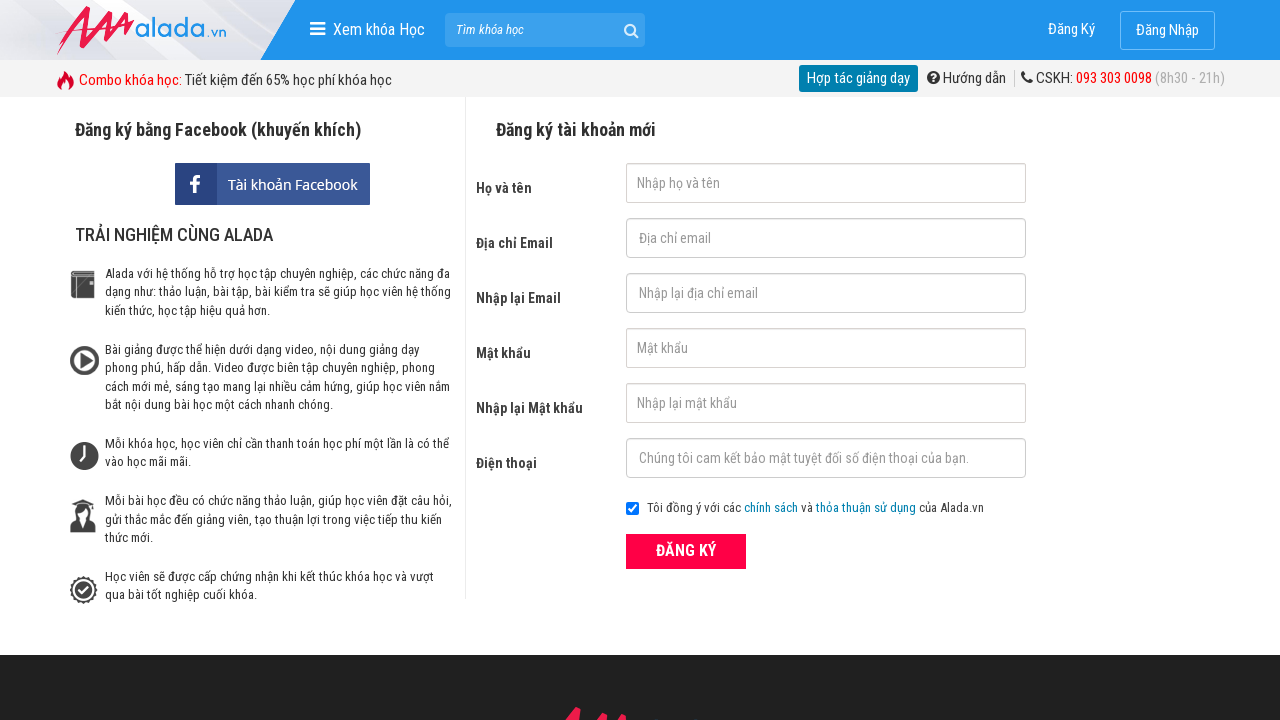

Filled first name field with 'HuyLeDang' on #txtFirstname
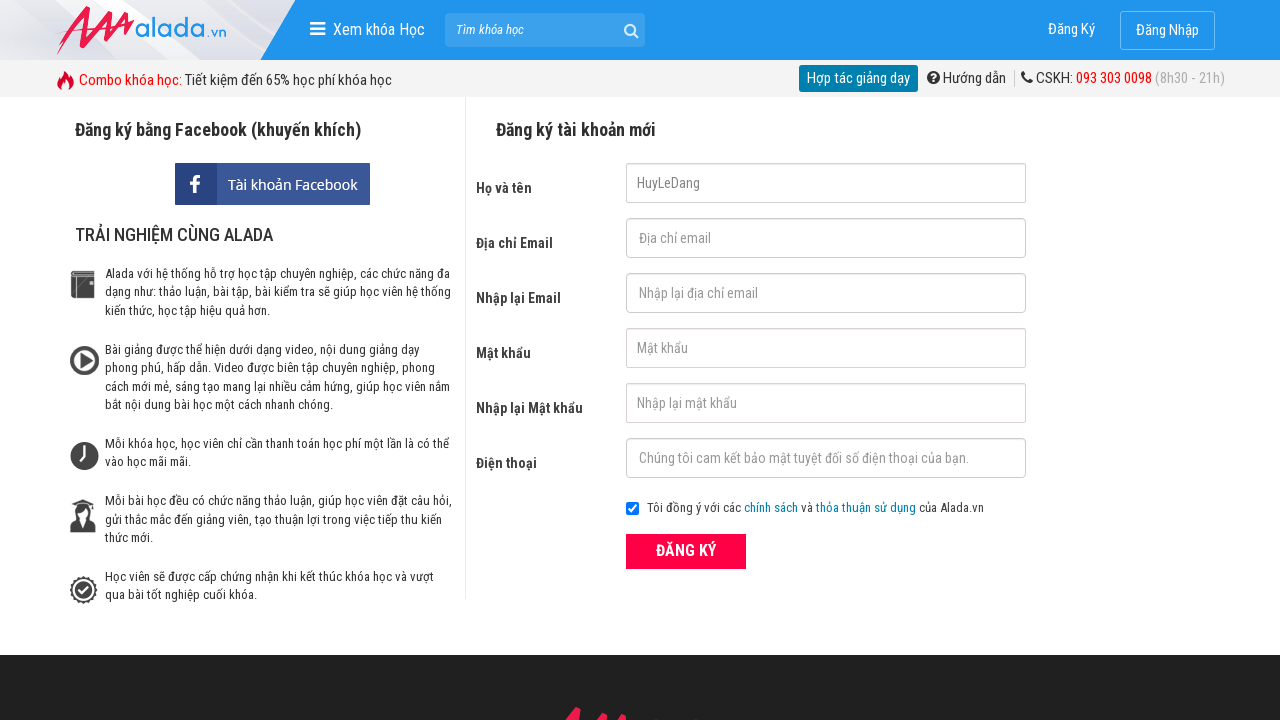

Filled email field with 'ledanghuy@gmail.com' on #txtEmail
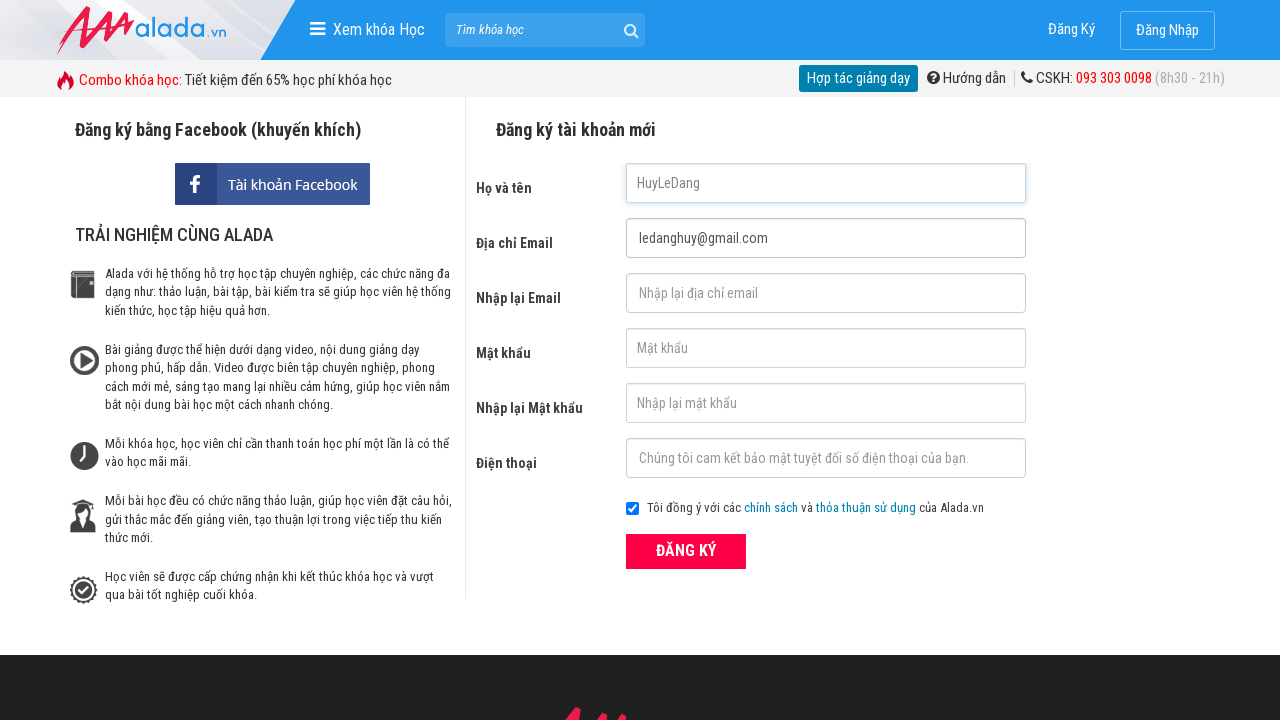

Filled confirmation email field with mismatched email 'abc@da@' on #txtCEmail
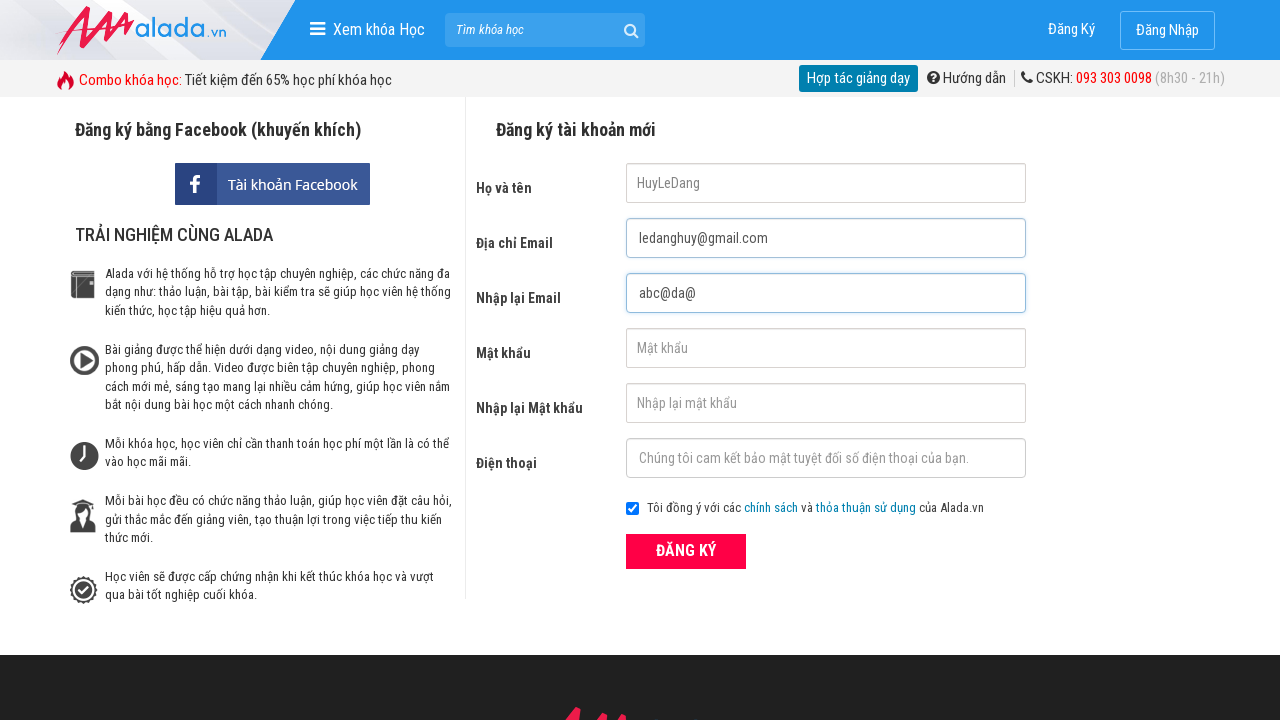

Filled password field with '123456789' on #txtPassword
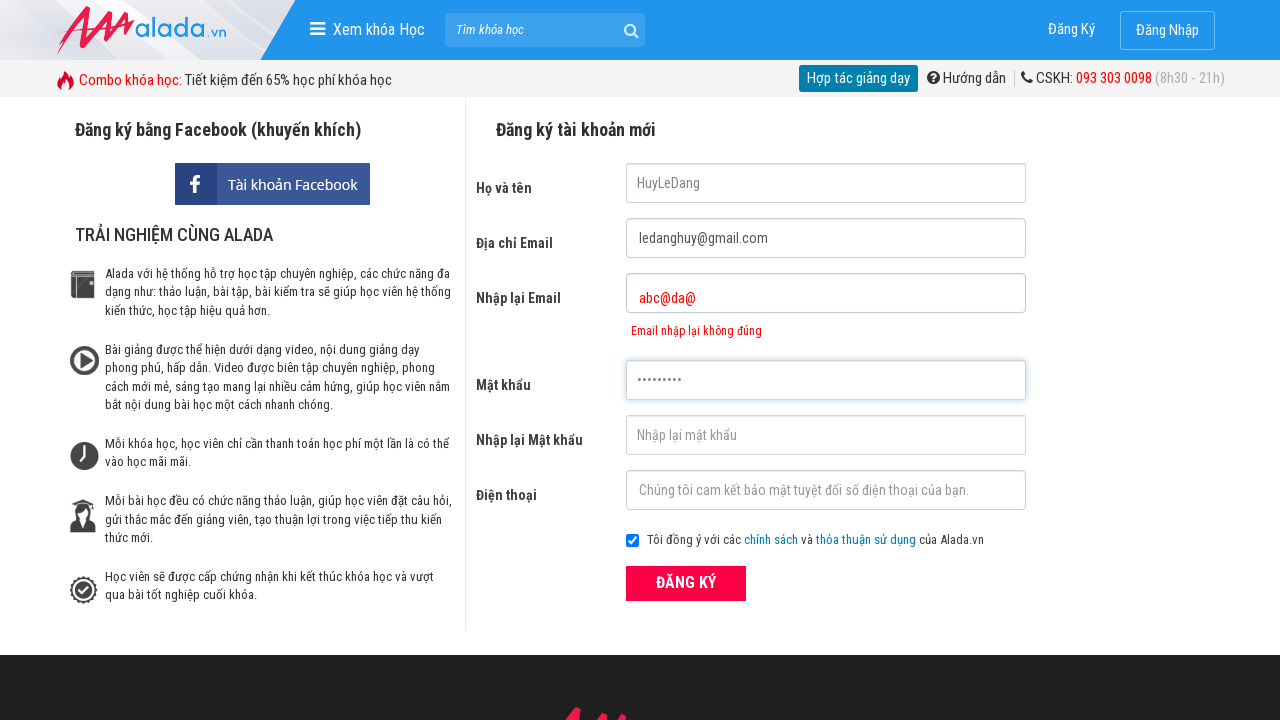

Filled confirm password field with '123456789' on #txtCPassword
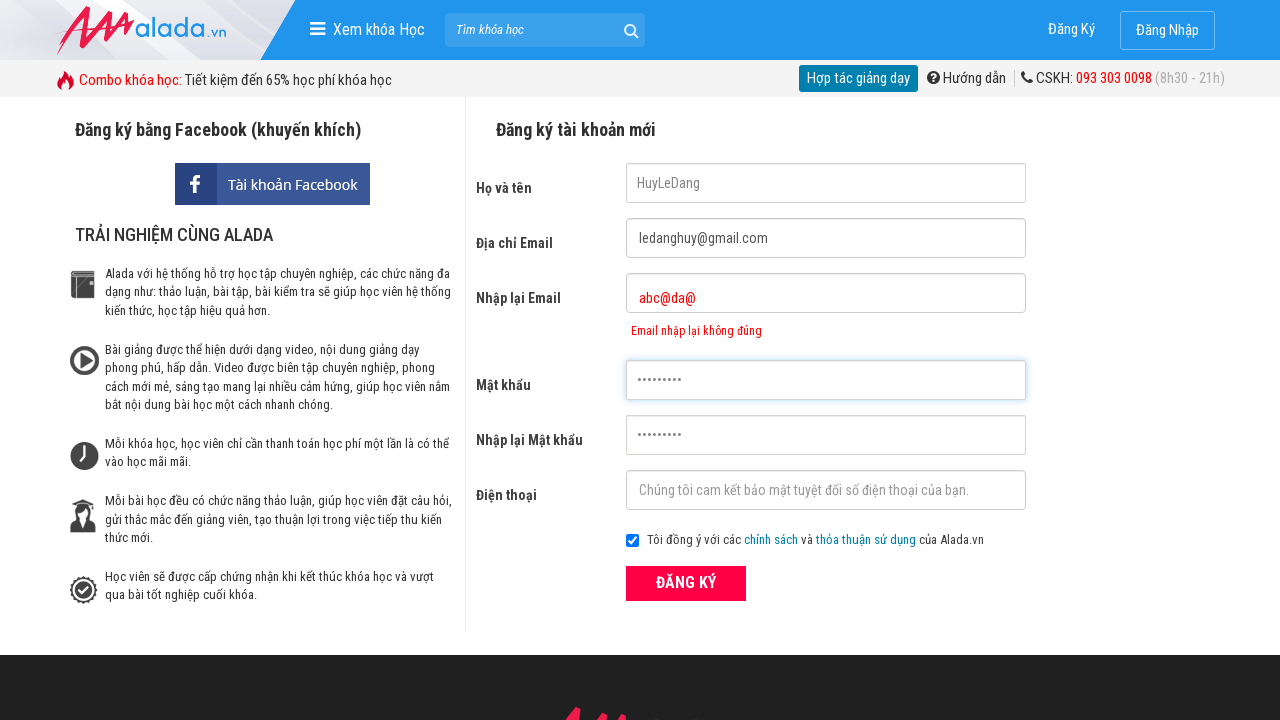

Filled phone field with '0936300491' on #txtPhone
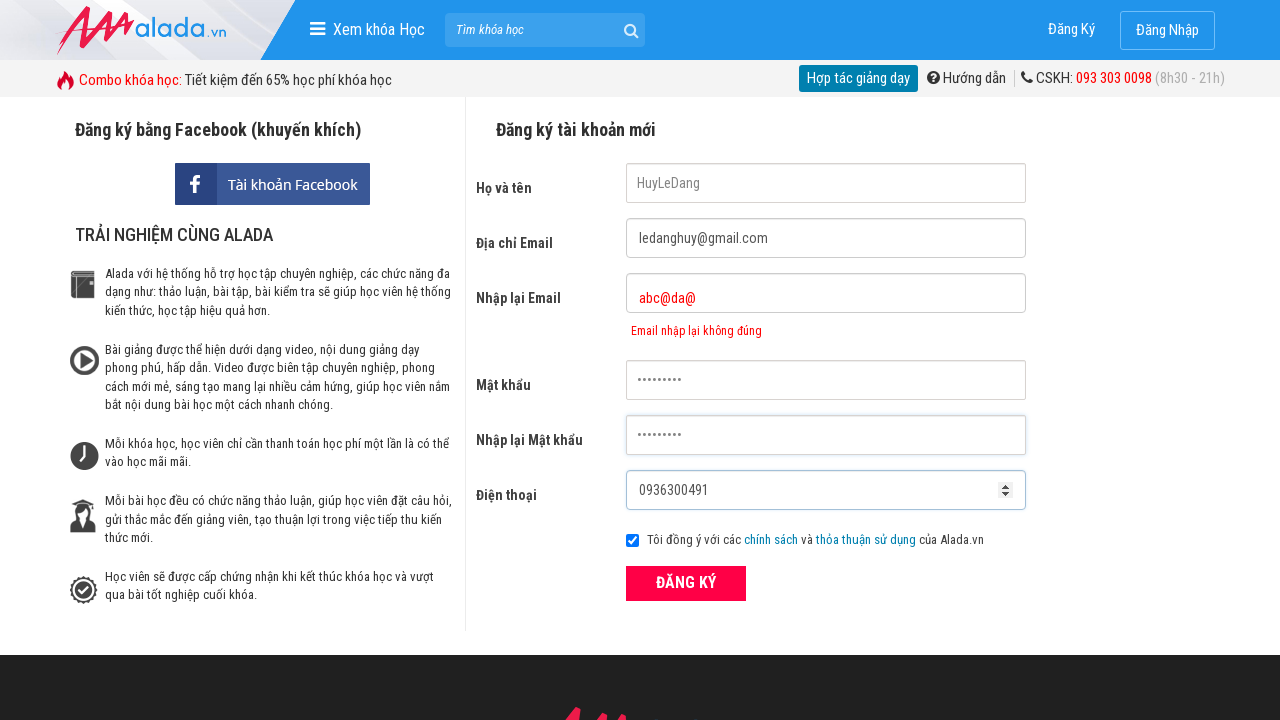

Clicked ĐĂNG KÝ (Register) button to submit form at (686, 583) on xpath=//form[@id='frmLogin']//button[text()='ĐĂNG KÝ']
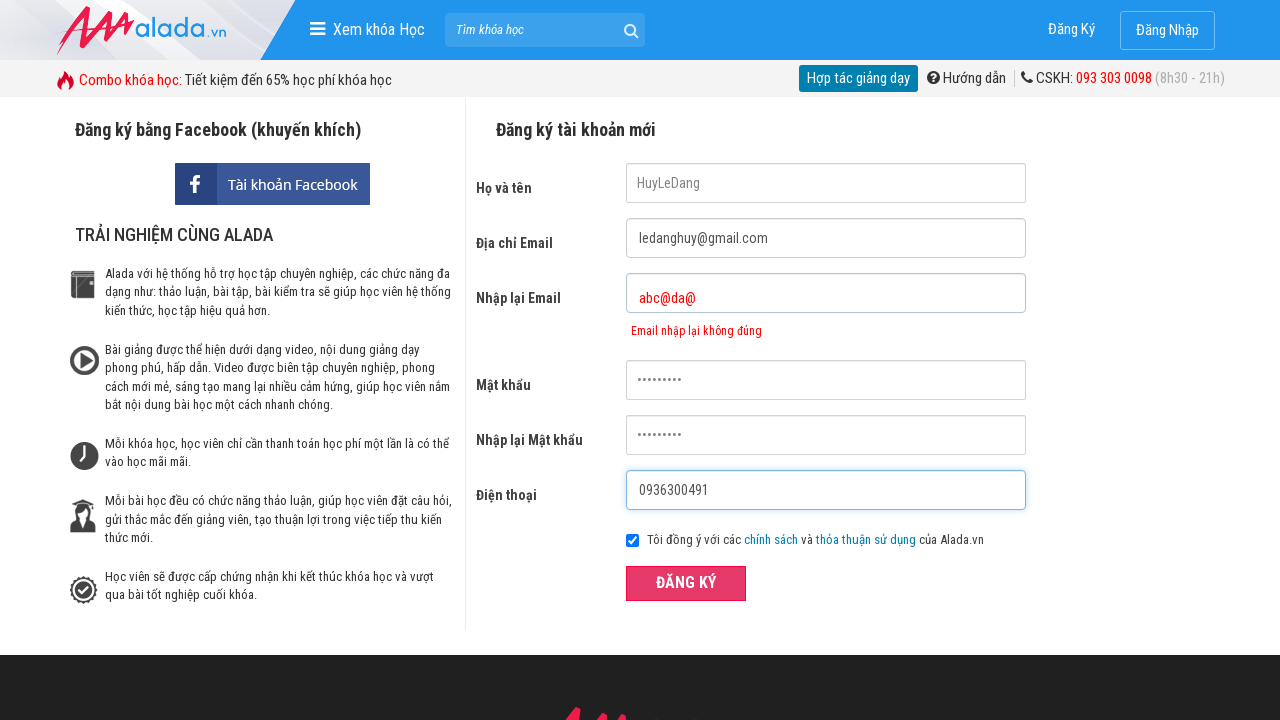

Confirmation email error message appeared, validating email mismatch detection
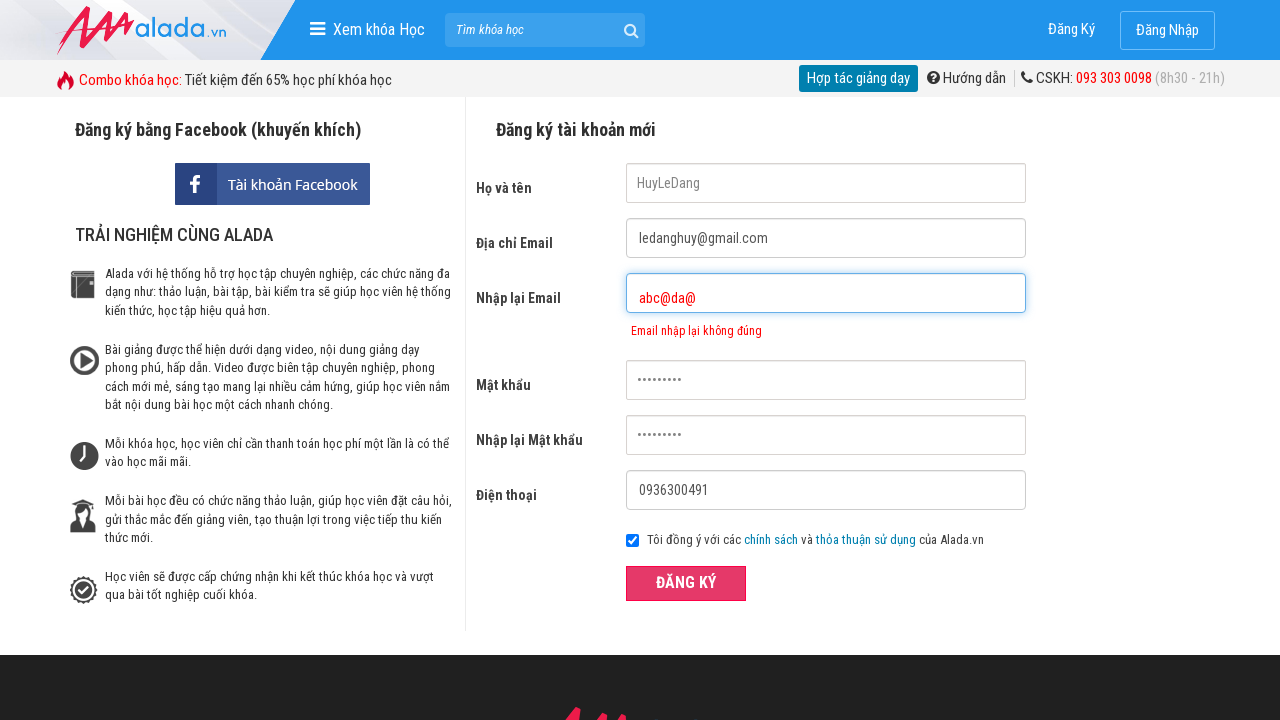

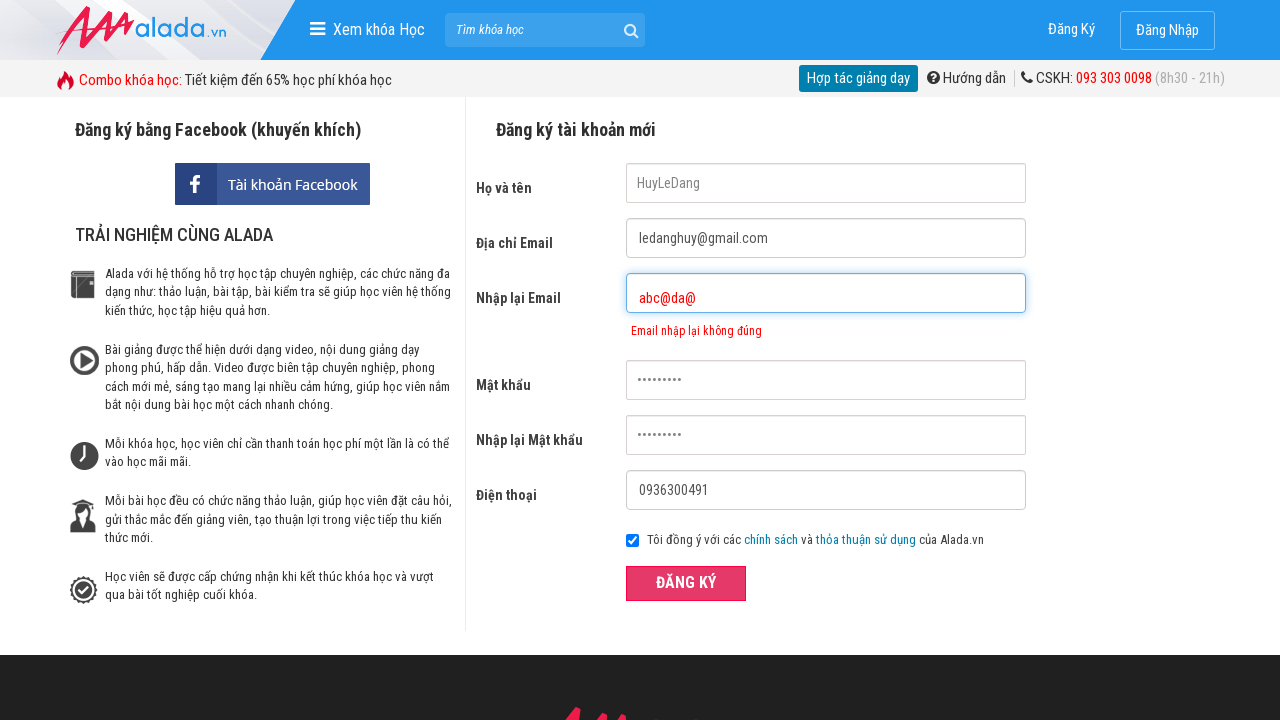